Tests login with invalid password and verifies the error message "Your password is invalid!" is displayed

Starting URL: http://the-internet.herokuapp.com/login

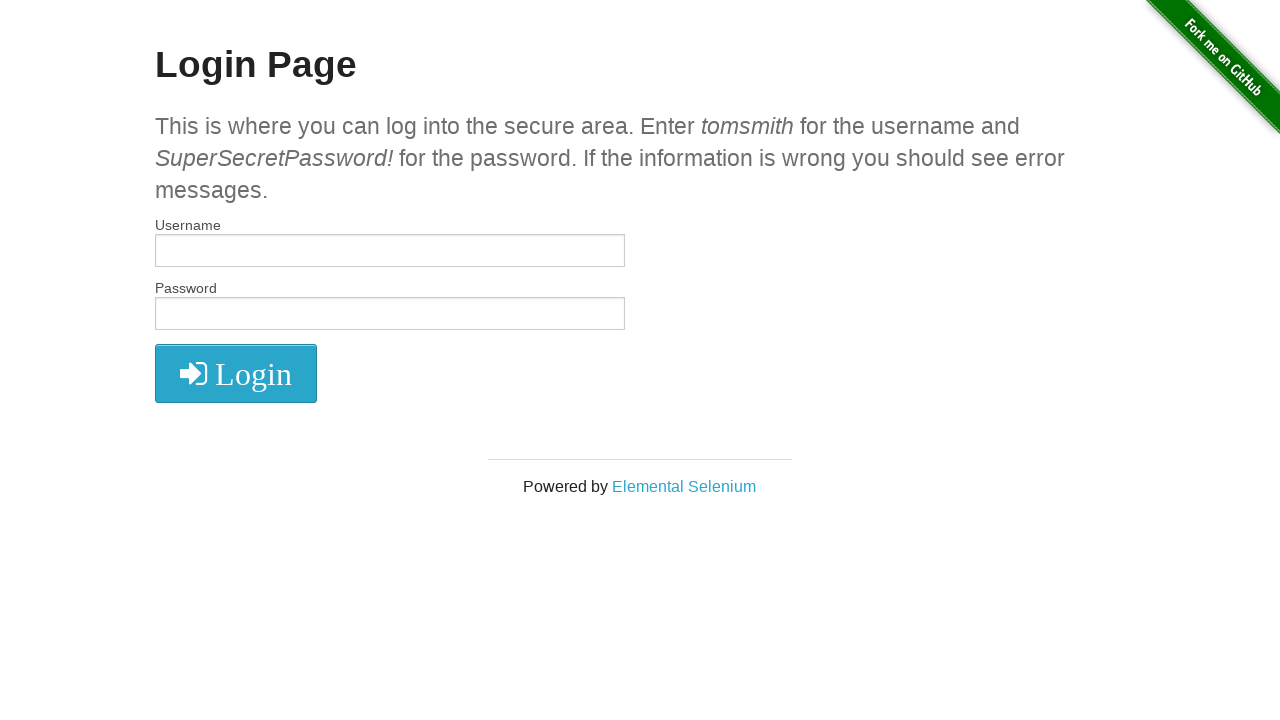

Filled username field with 'tomsmith' on #username
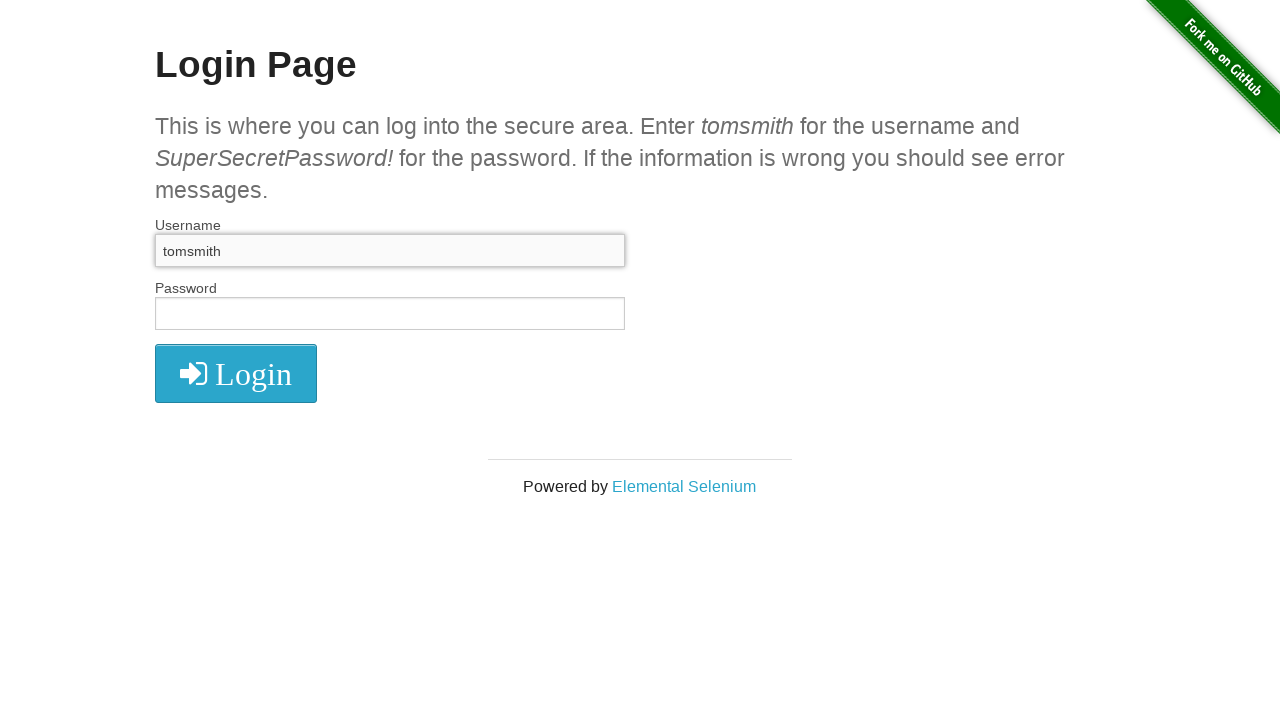

Filled password field with invalid password 'SuperSecretPassword' on #password
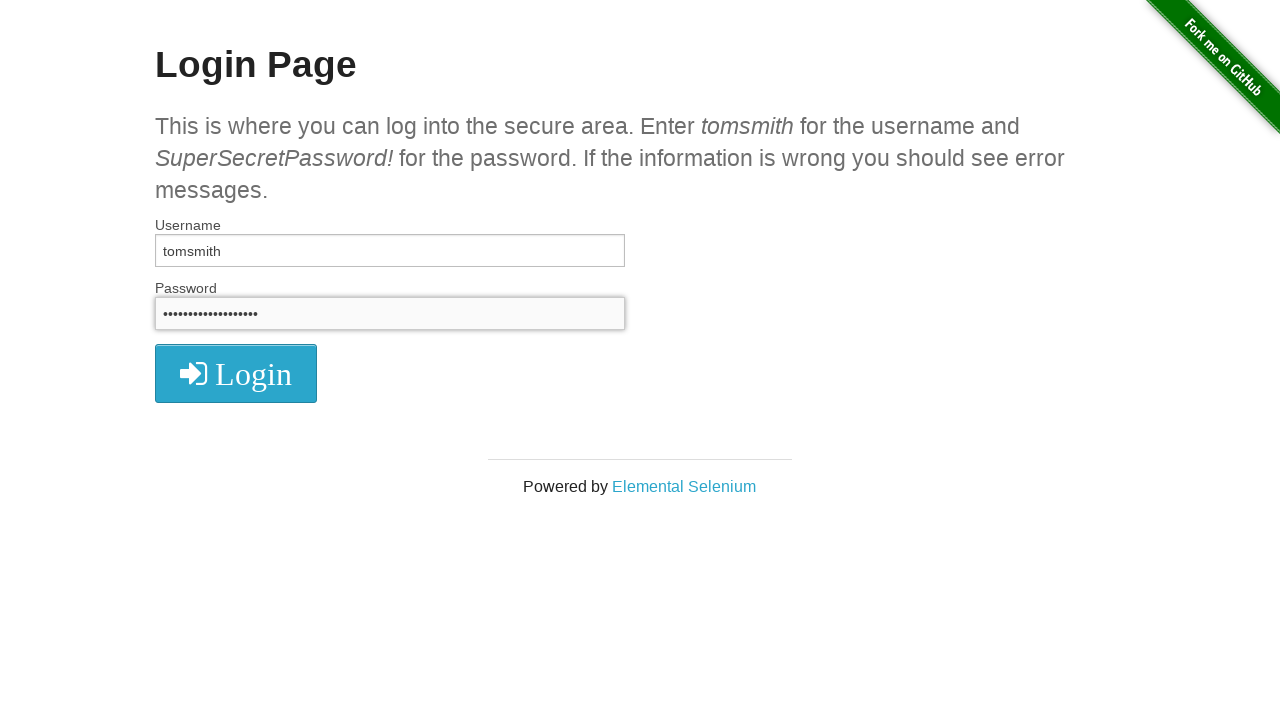

Clicked login button at (236, 373) on button.radius
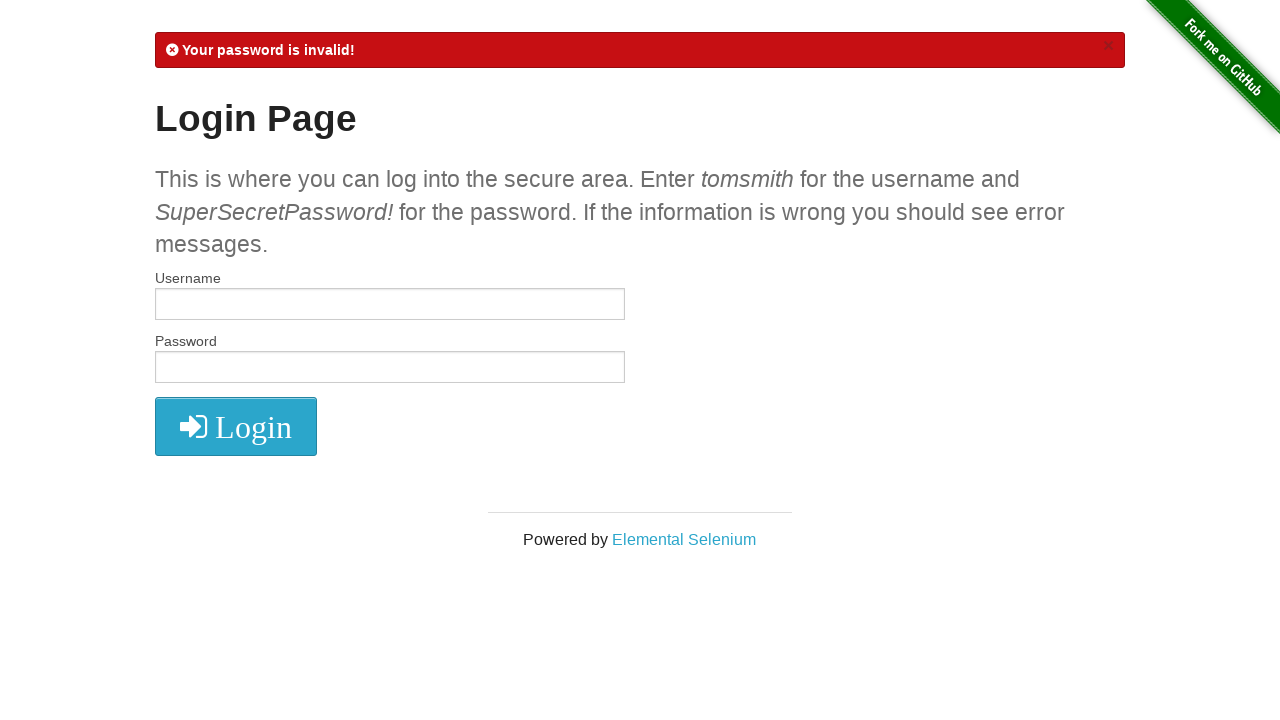

Verified error message 'Your password is invalid!' is displayed
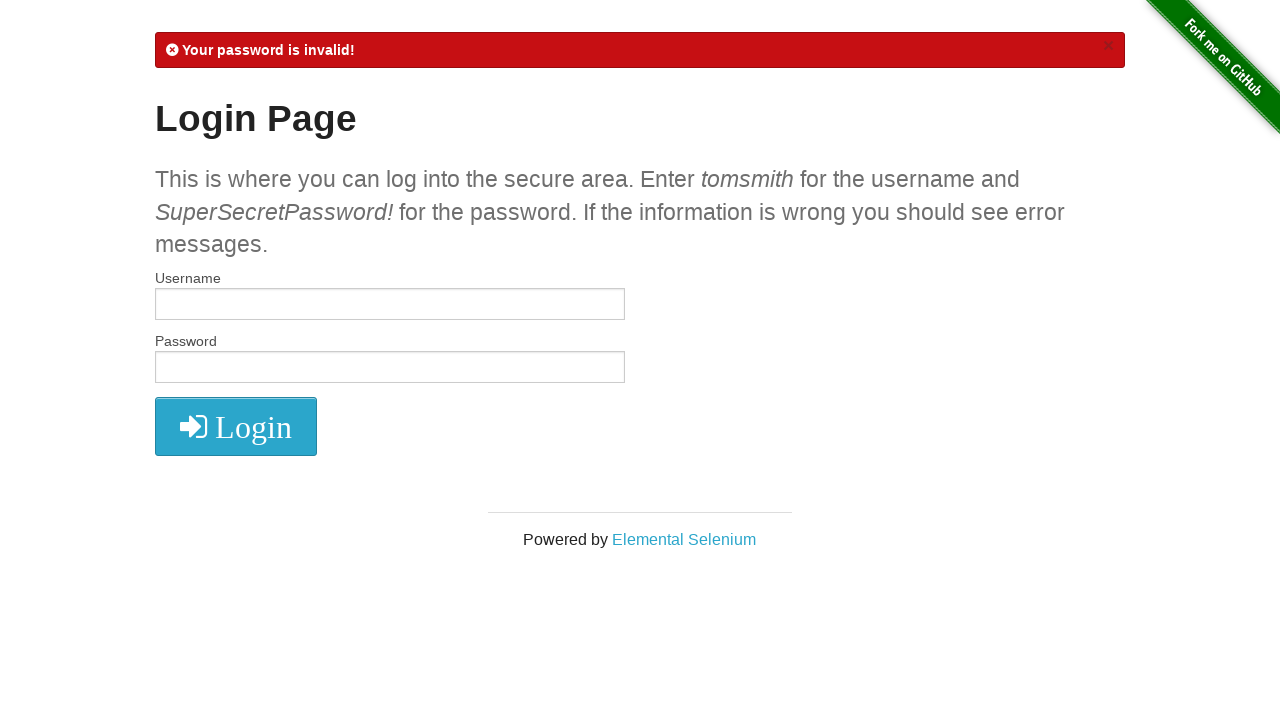

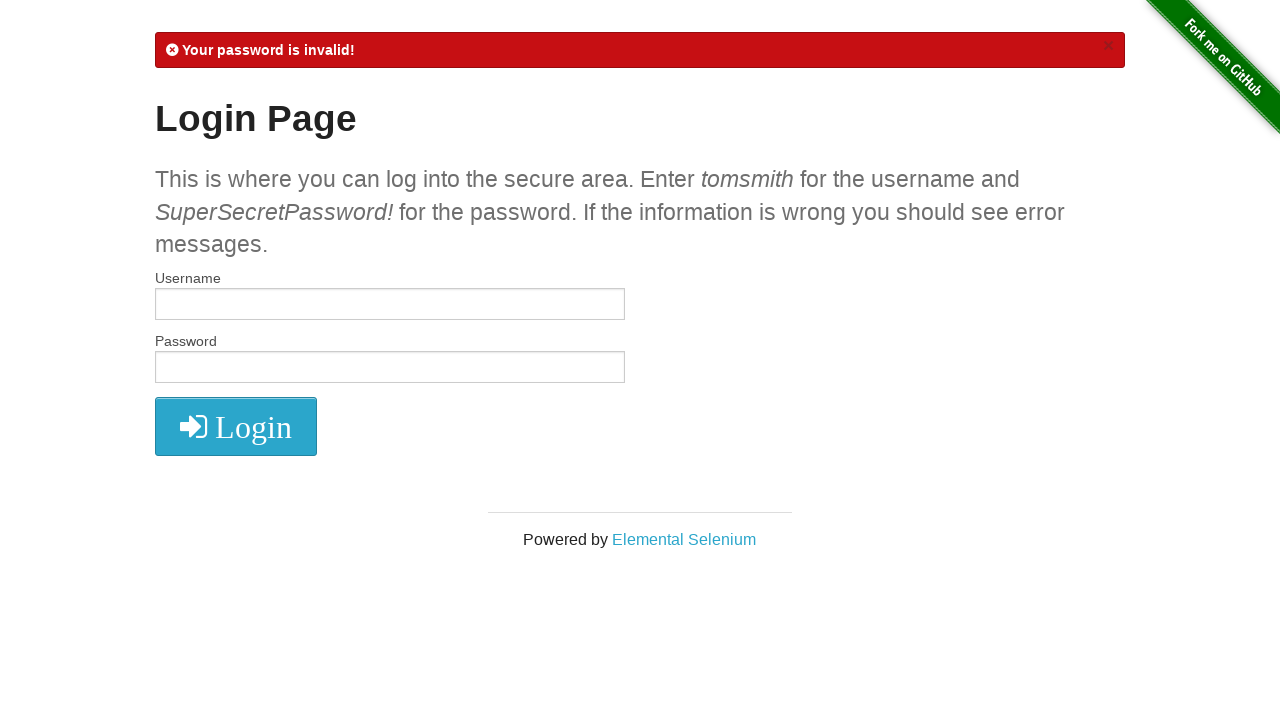